Edits a record in a web table by clicking edit button and updating first and last name fields

Starting URL: https://demoqa.com/webtables

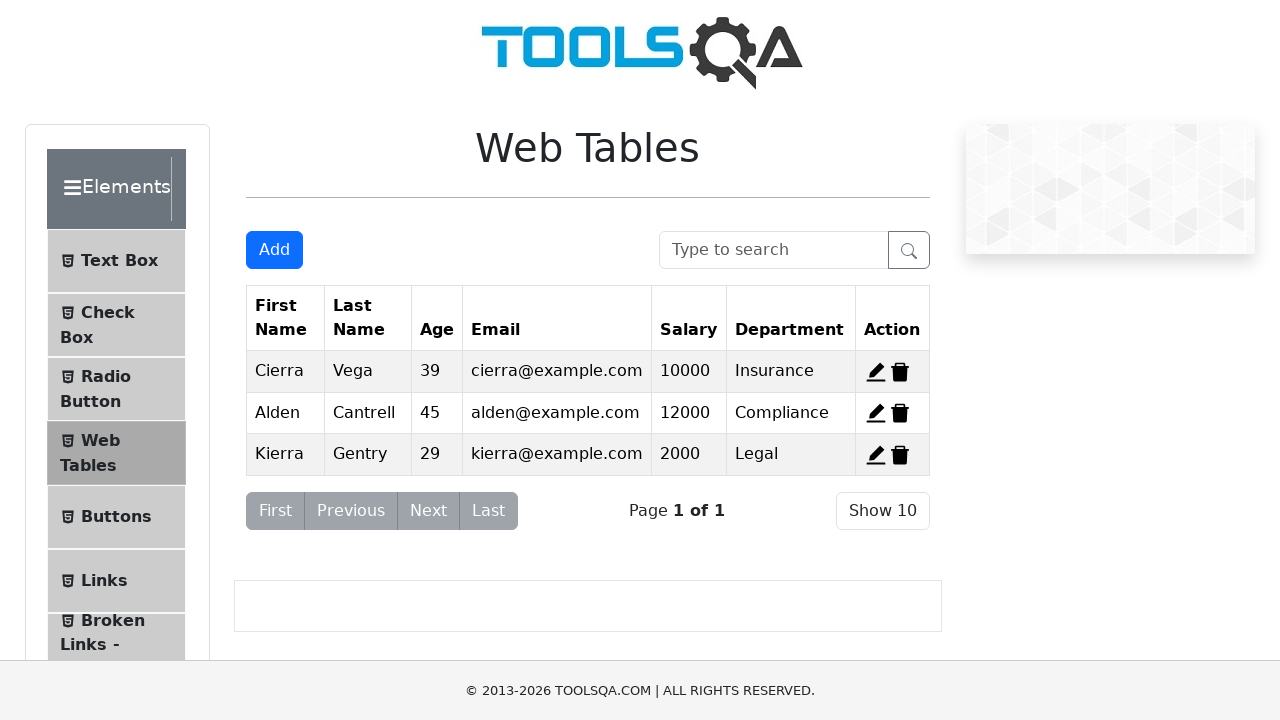

Clicked edit button for first record at (876, 372) on #edit-record-1
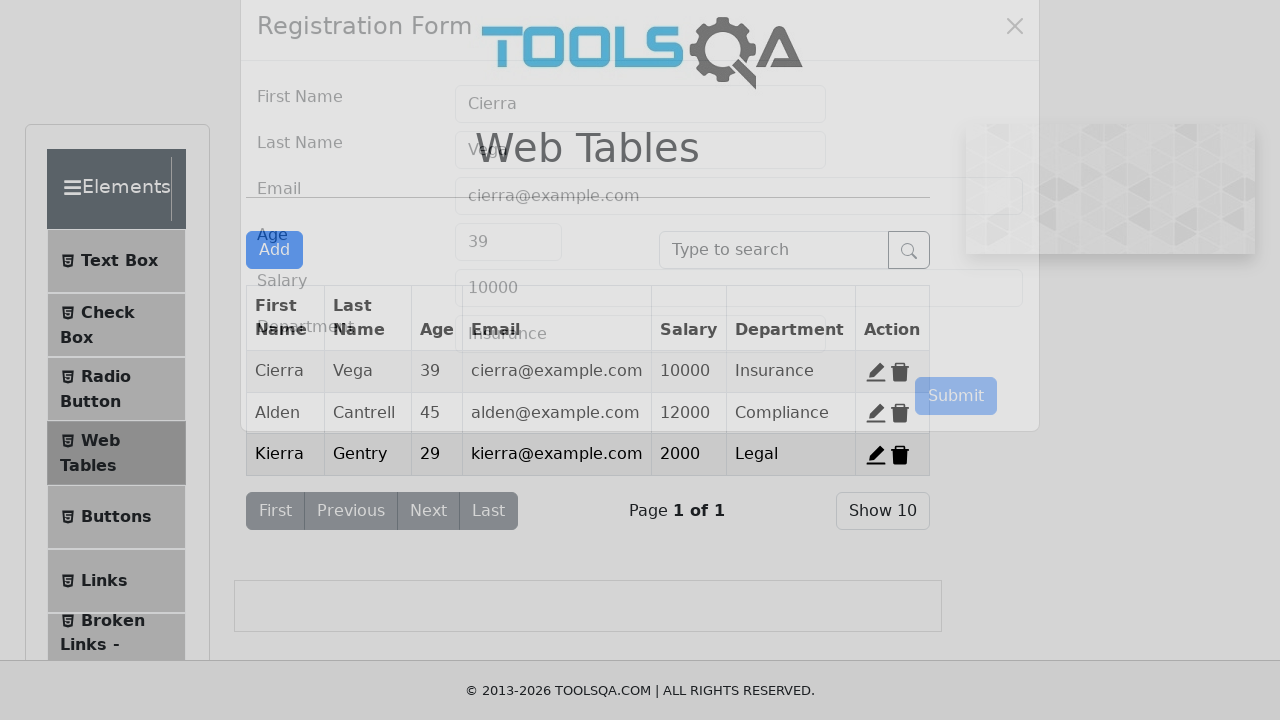

Cleared first name field on #firstName
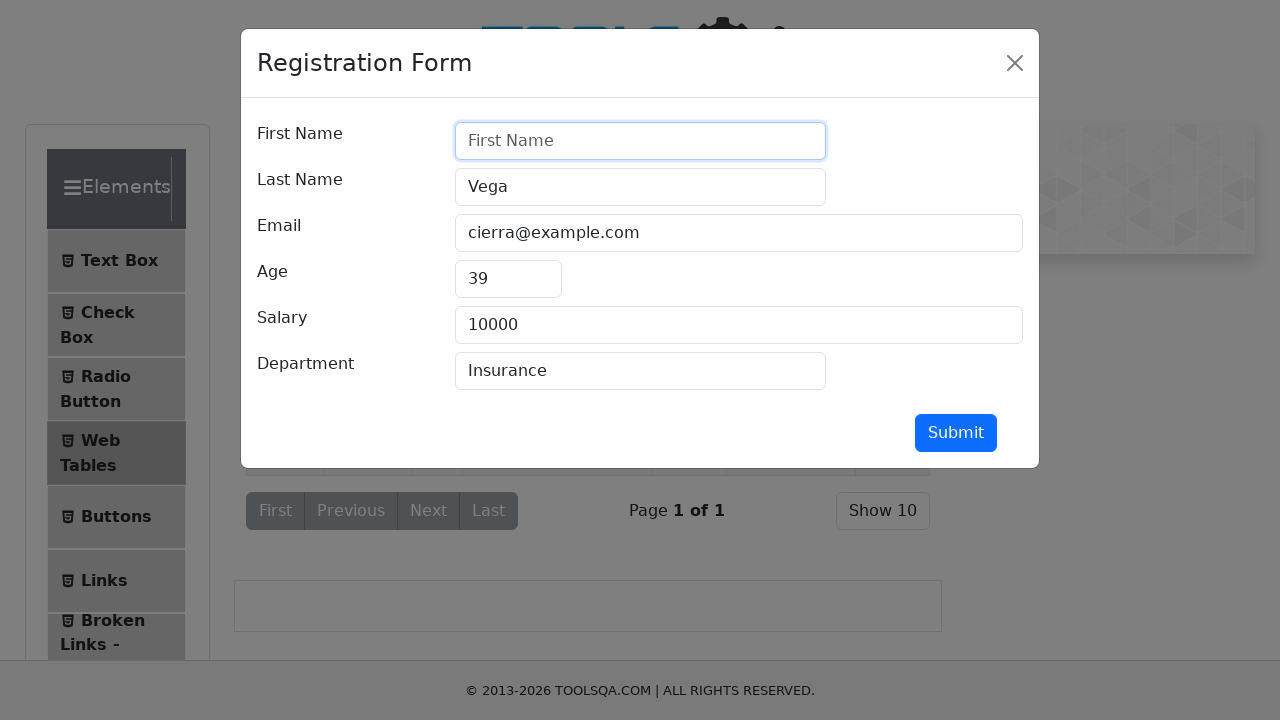

Filled first name field with 'Pollab' on #firstName
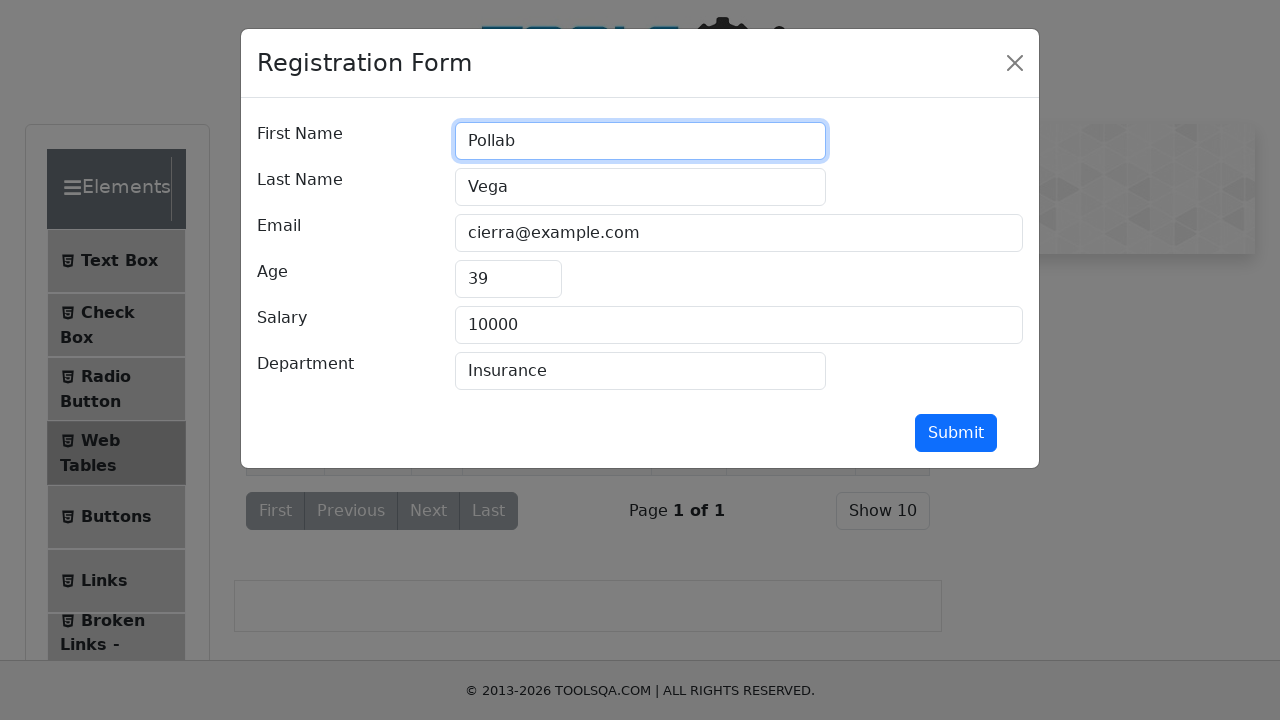

Cleared last name field on #lastName
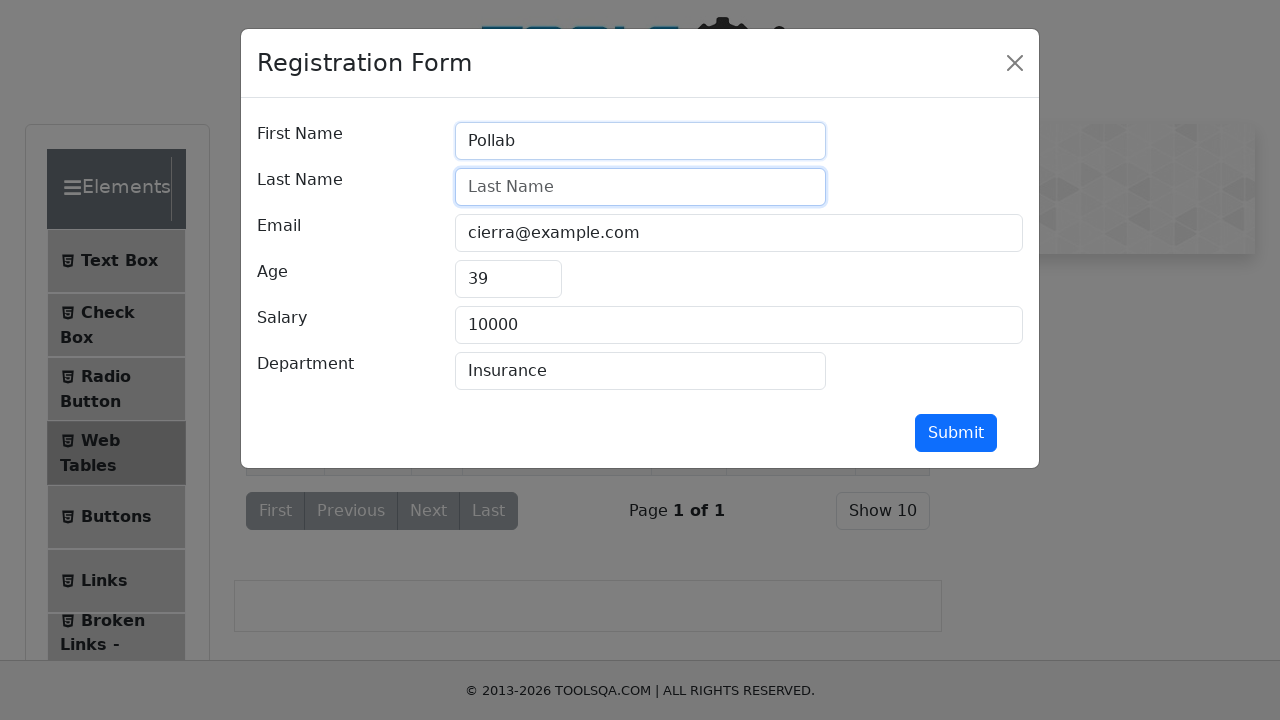

Filled last name field with 'Ahmed' on #lastName
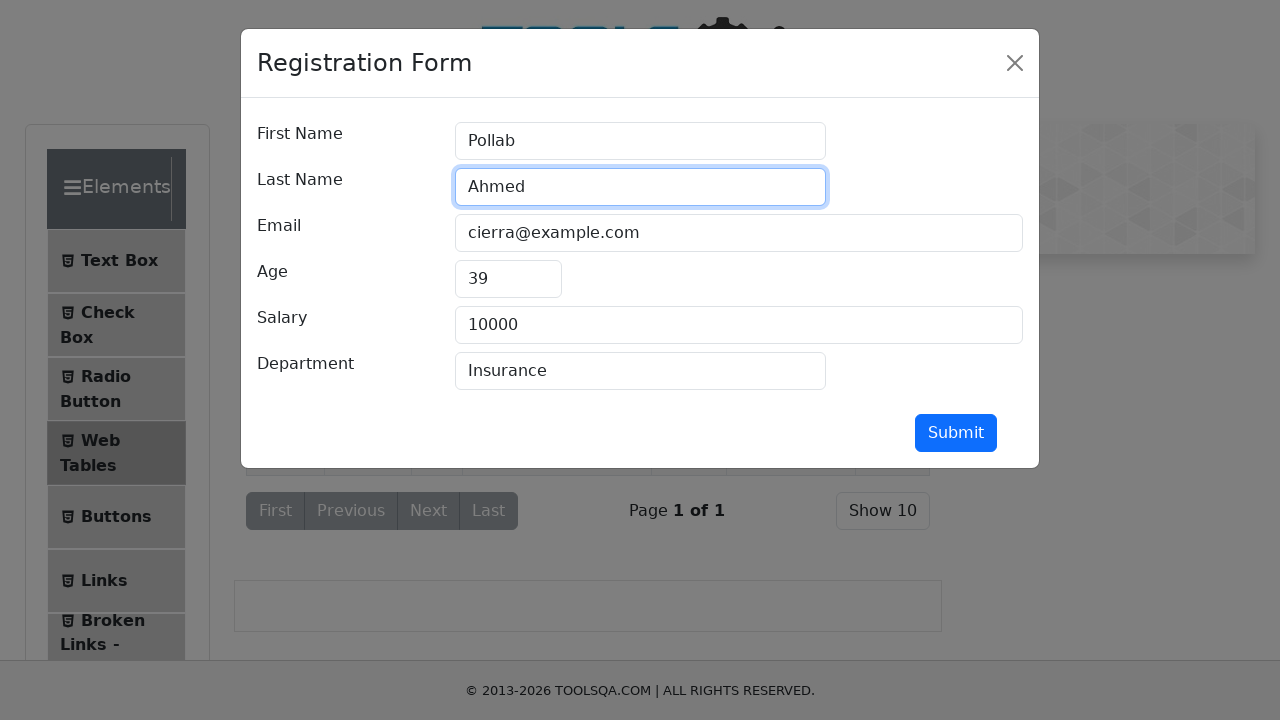

Clicked submit button to save record changes at (956, 433) on #submit
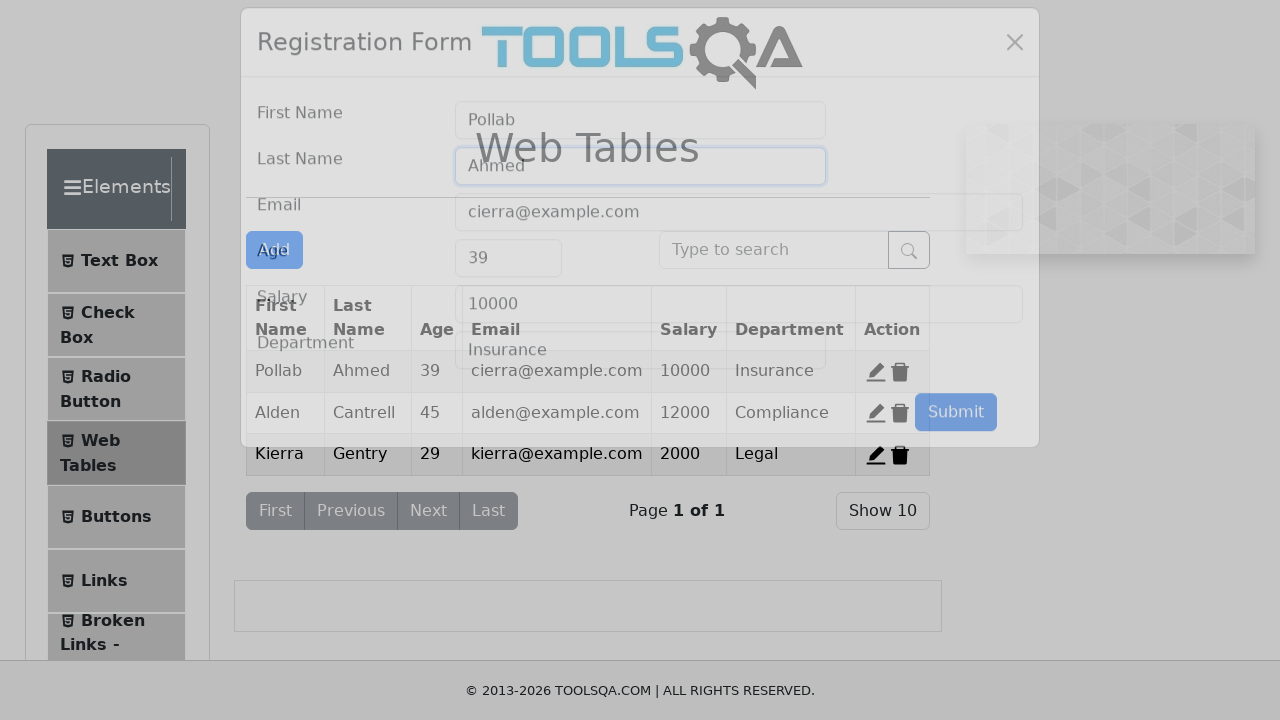

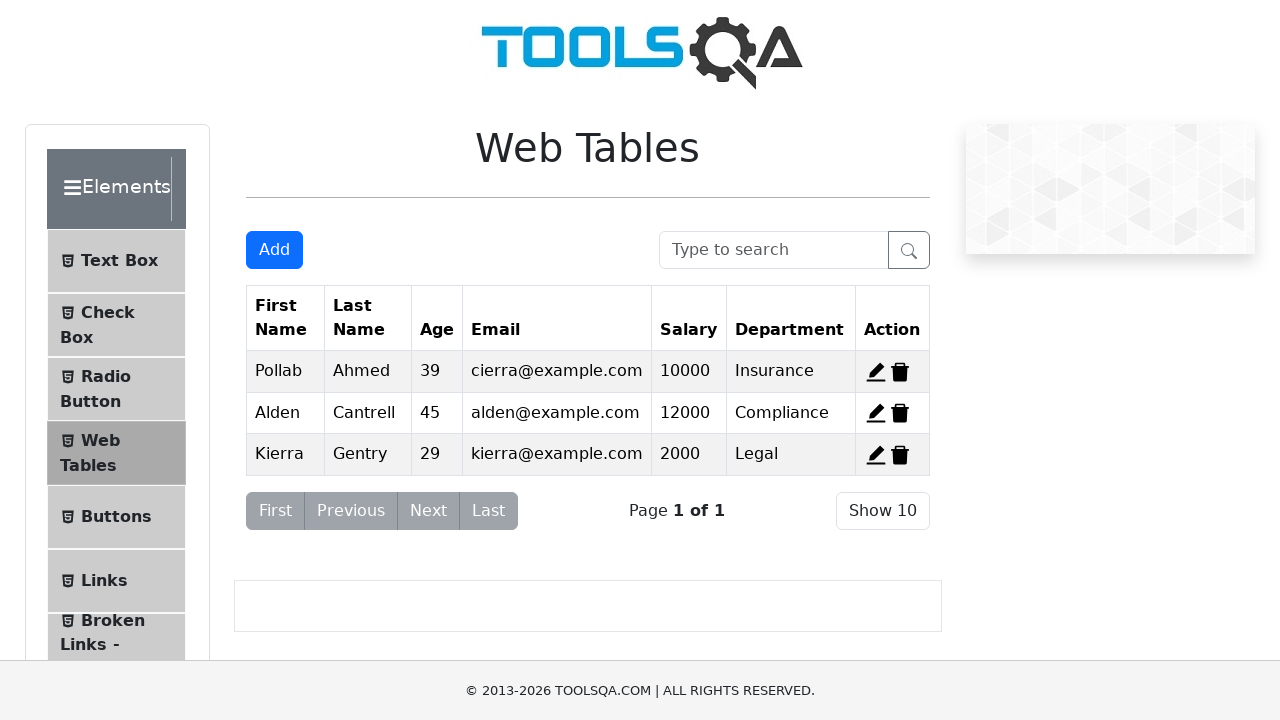